Tests the DemoQA homepage by clicking on the Elements card and verifying that the Elements section is displayed correctly

Starting URL: https://demoqa.com/

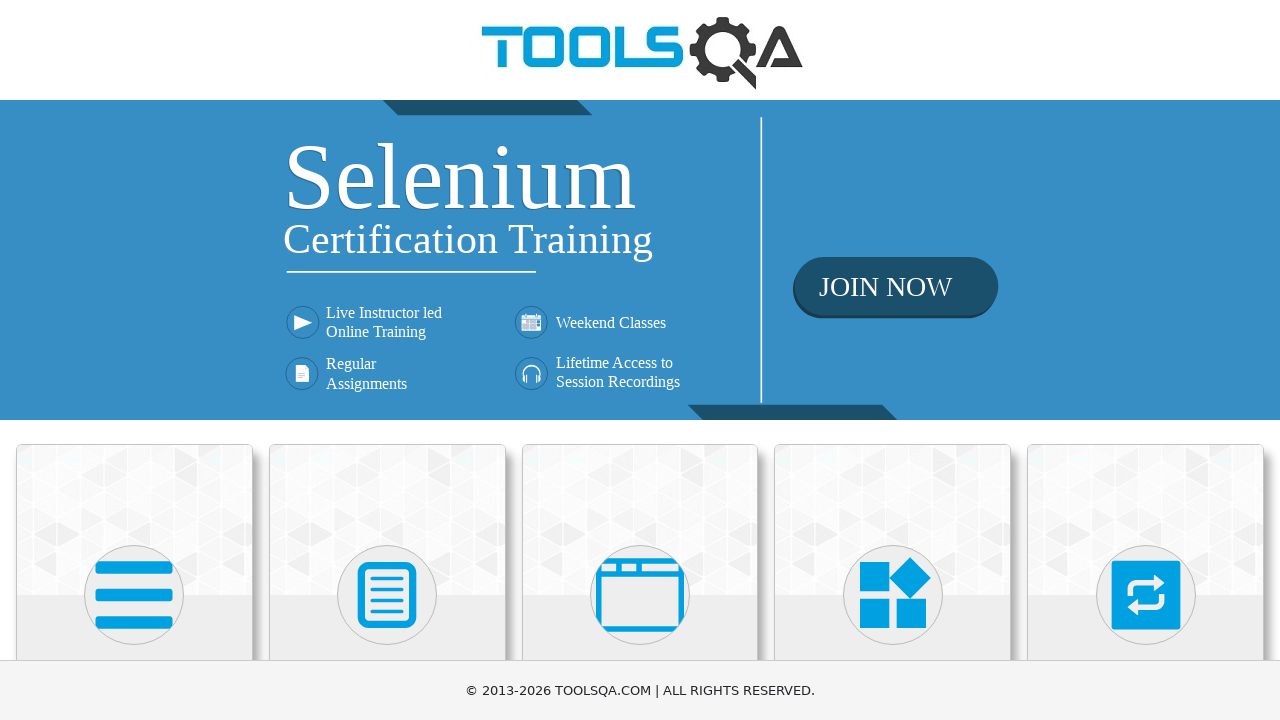

Clicked on the Elements card at (134, 520) on (//div[@class='card-up'])[1]
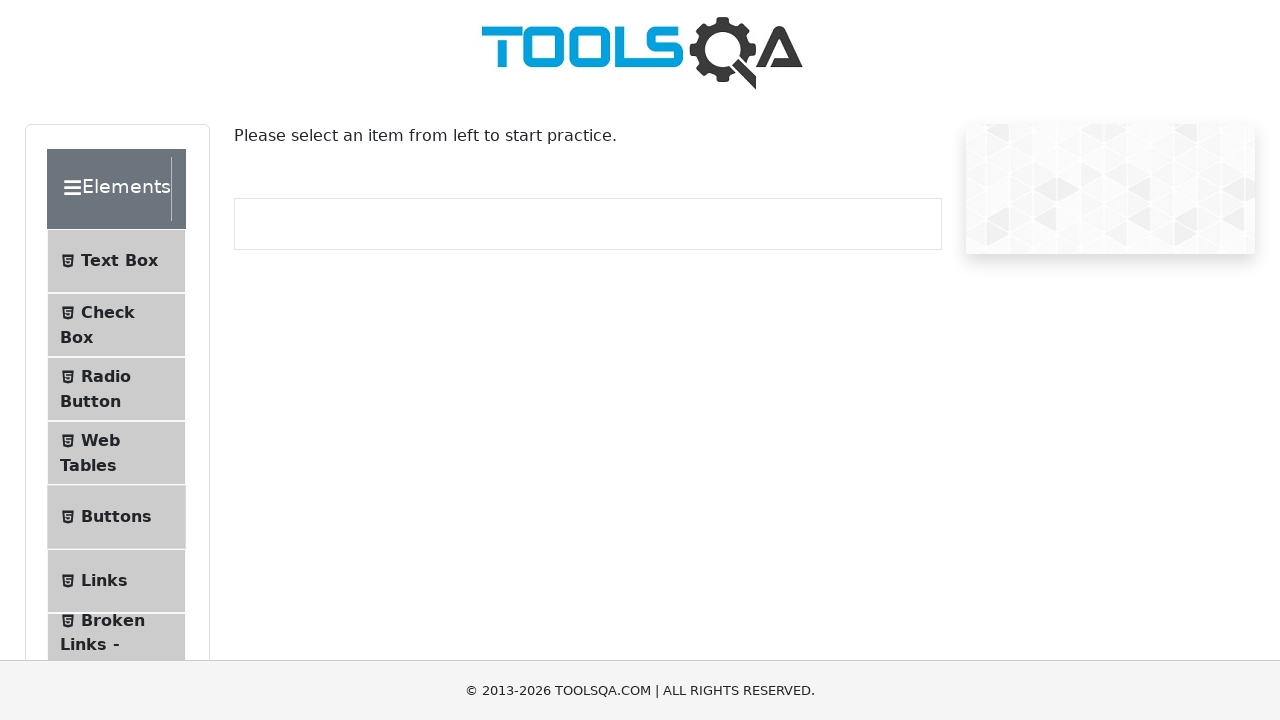

Elements section loaded and is visible
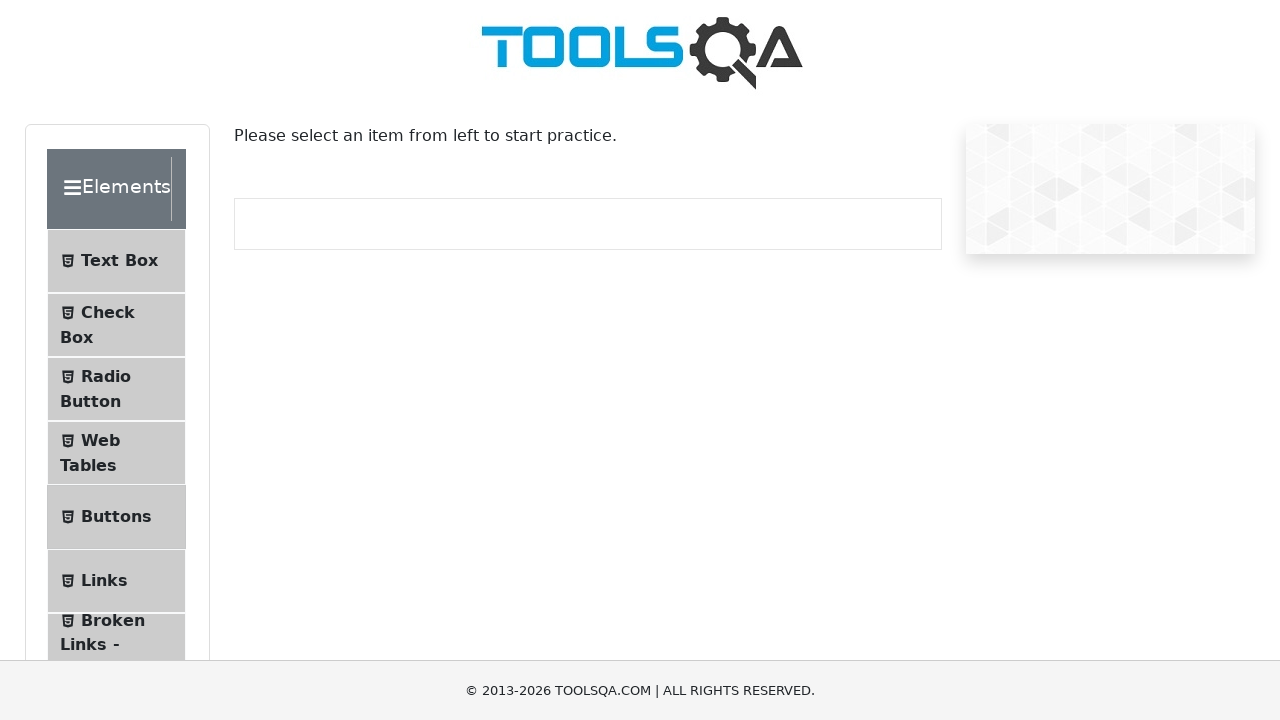

Retrieved Elements text content
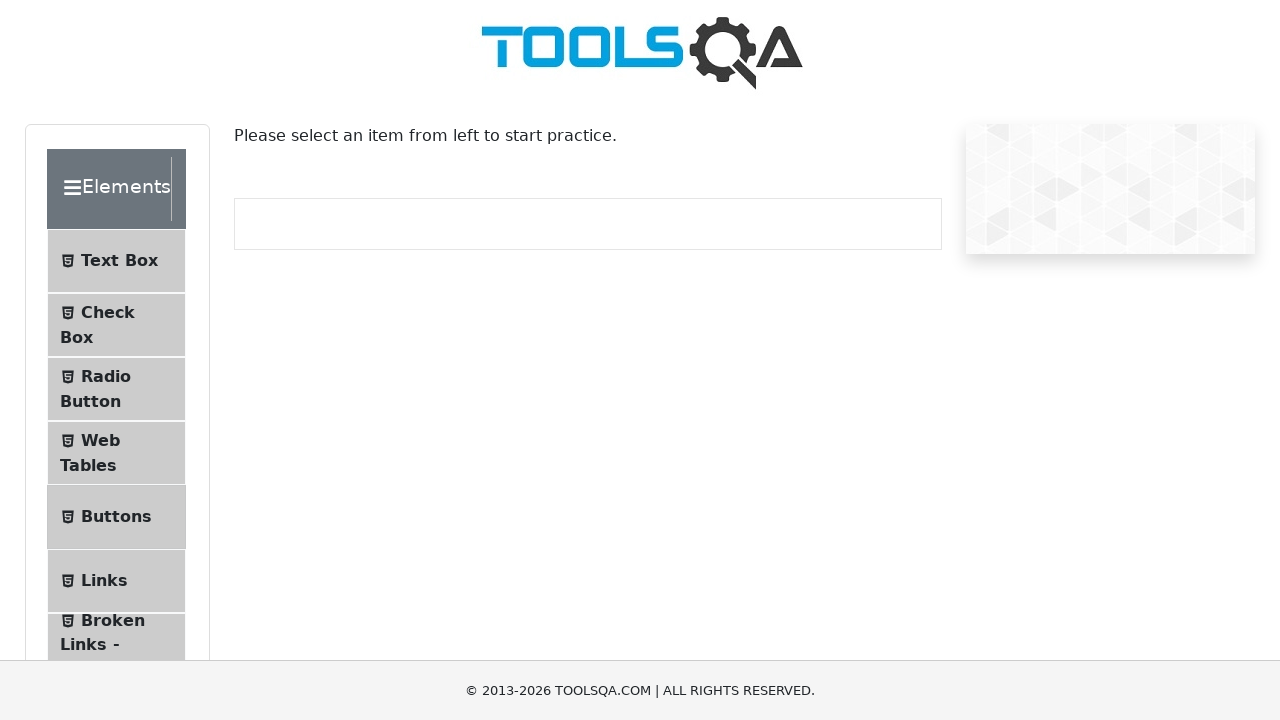

Verified Elements text matches expected value
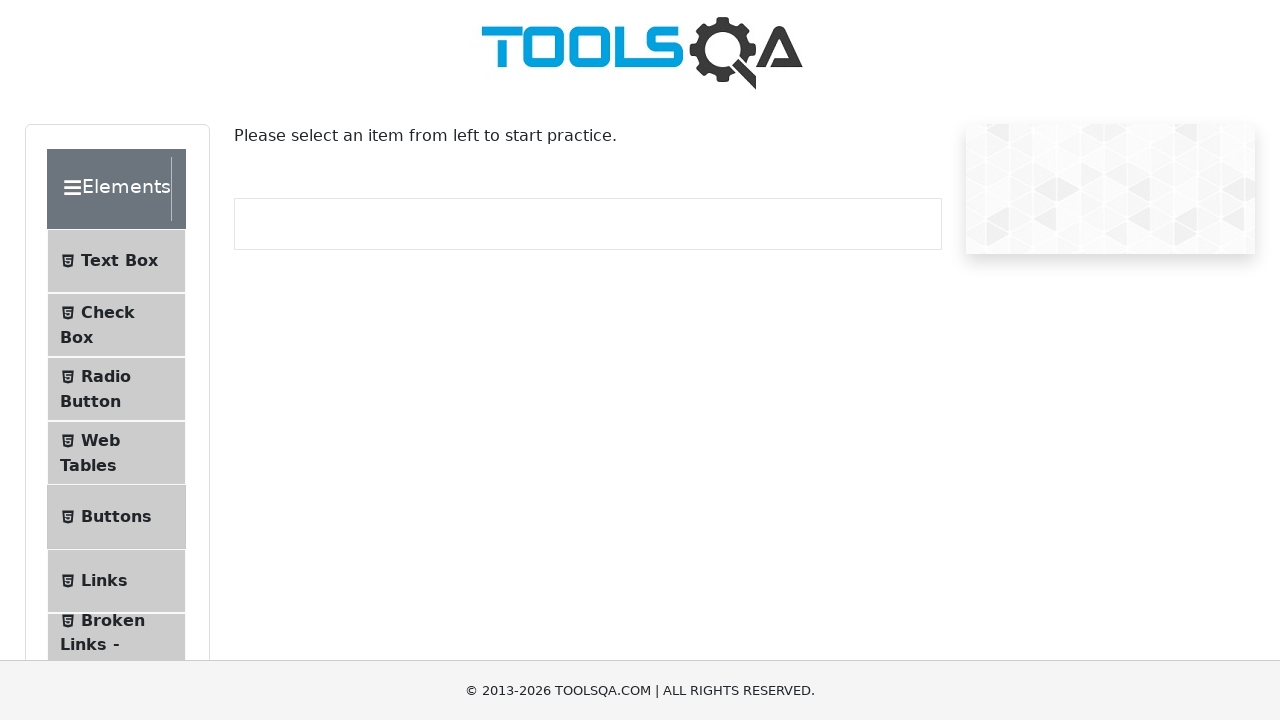

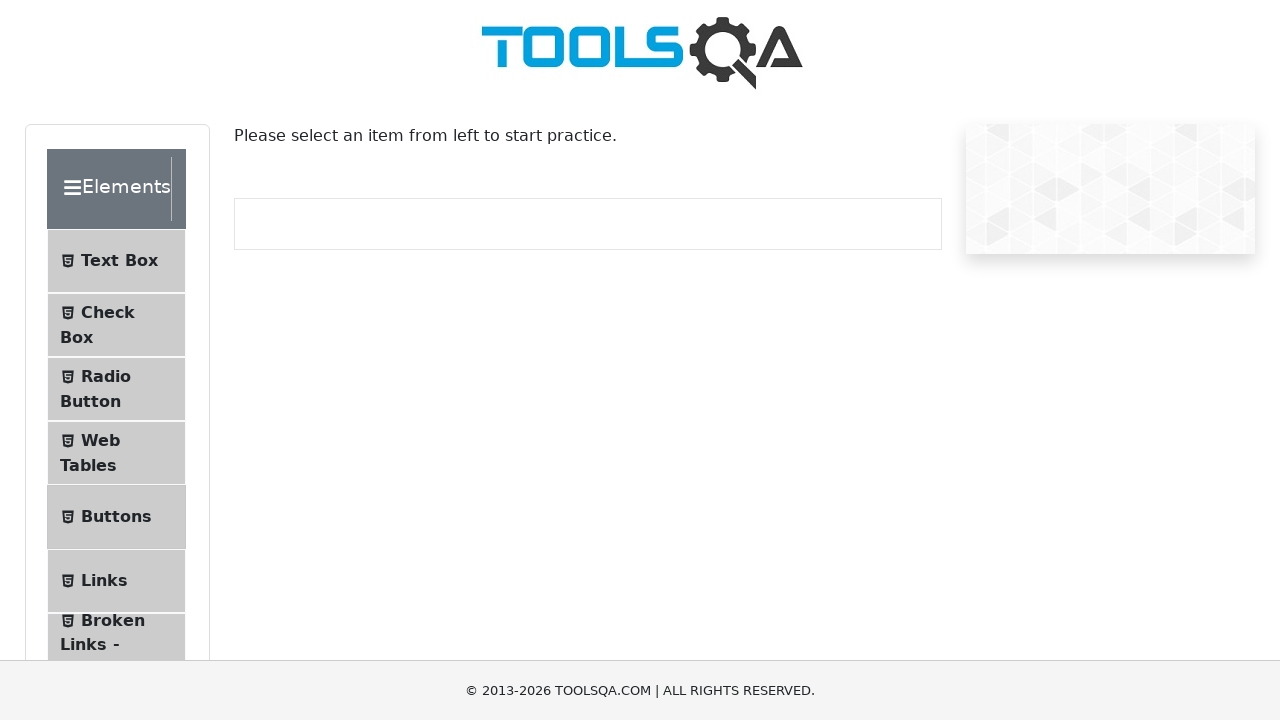